Tests the selectable functionality on jQuery UI by clicking on multiple selectable items in the demo and then clicking through example links.

Starting URL: https://jqueryui.com/

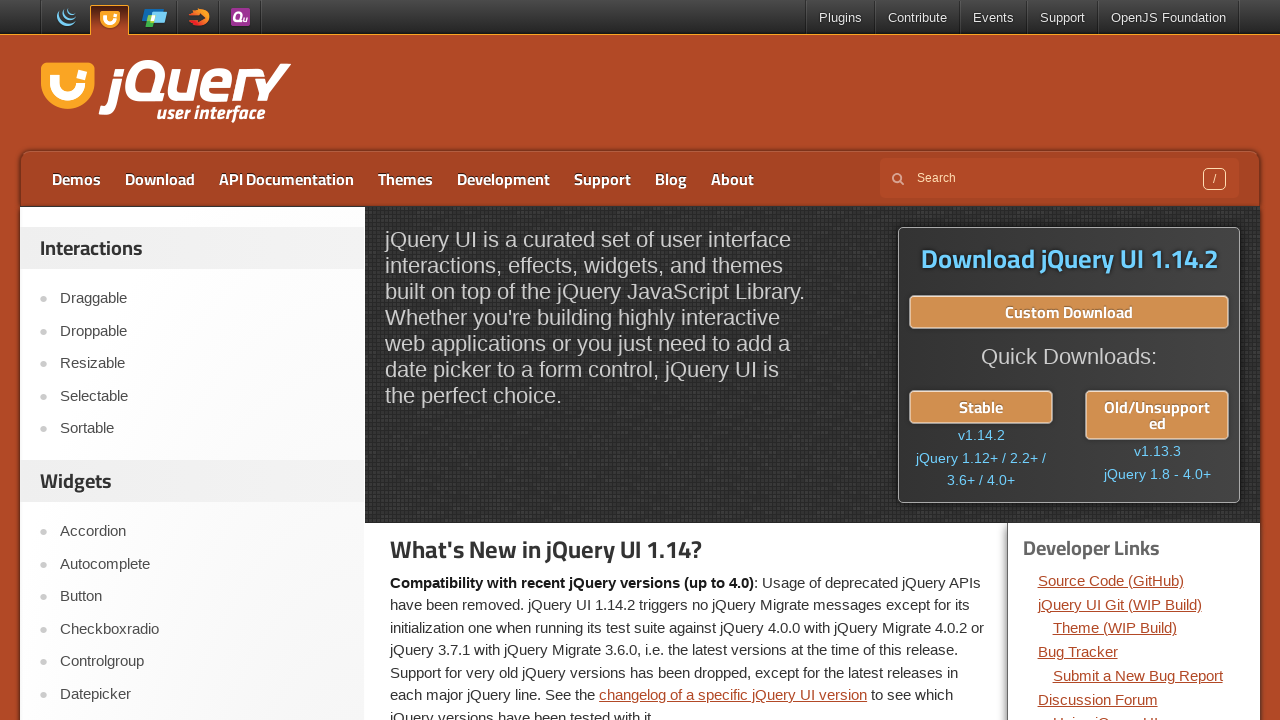

Clicked on the Selectable link at (202, 396) on a:text('Selectable')
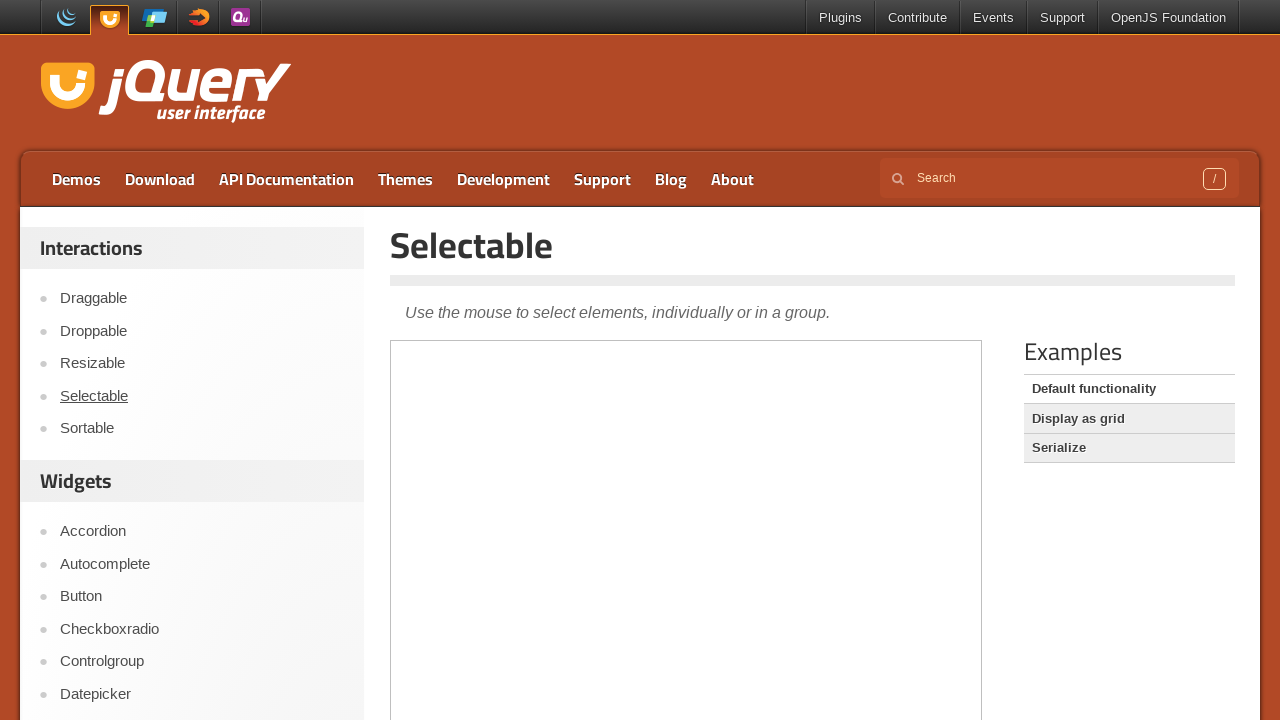

Selectable page loaded with title displayed
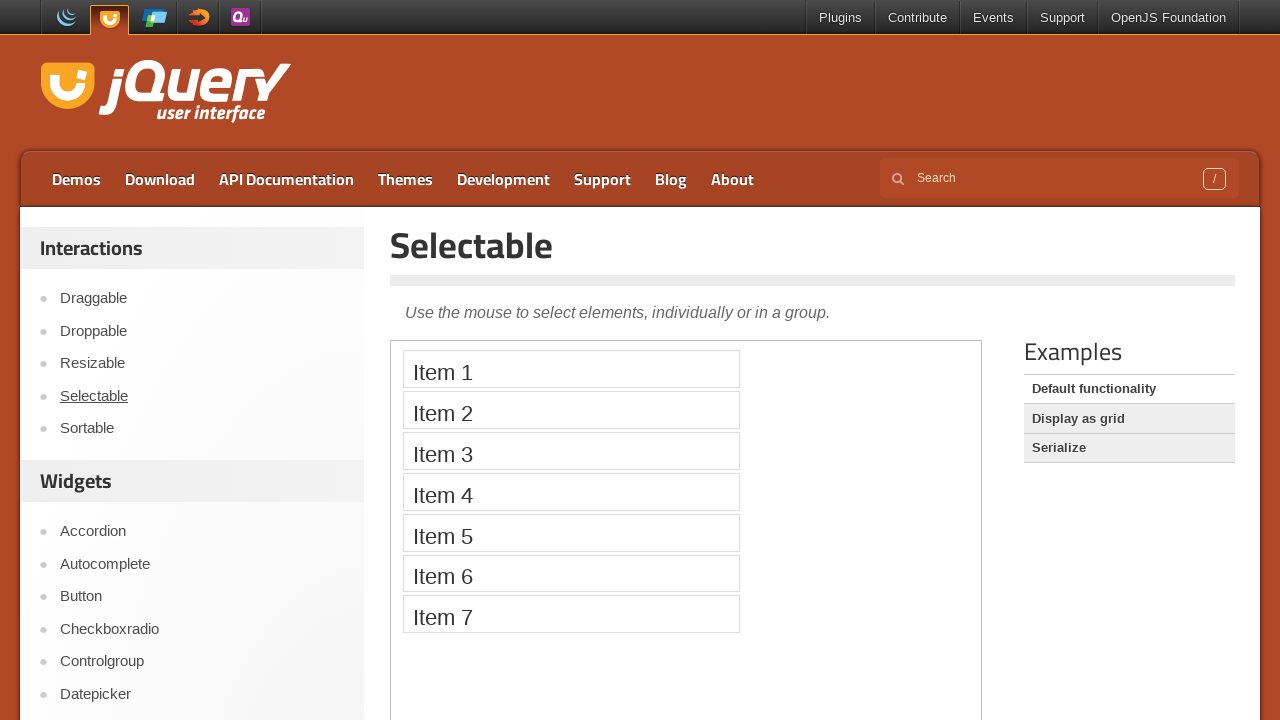

Switched to demo iframe
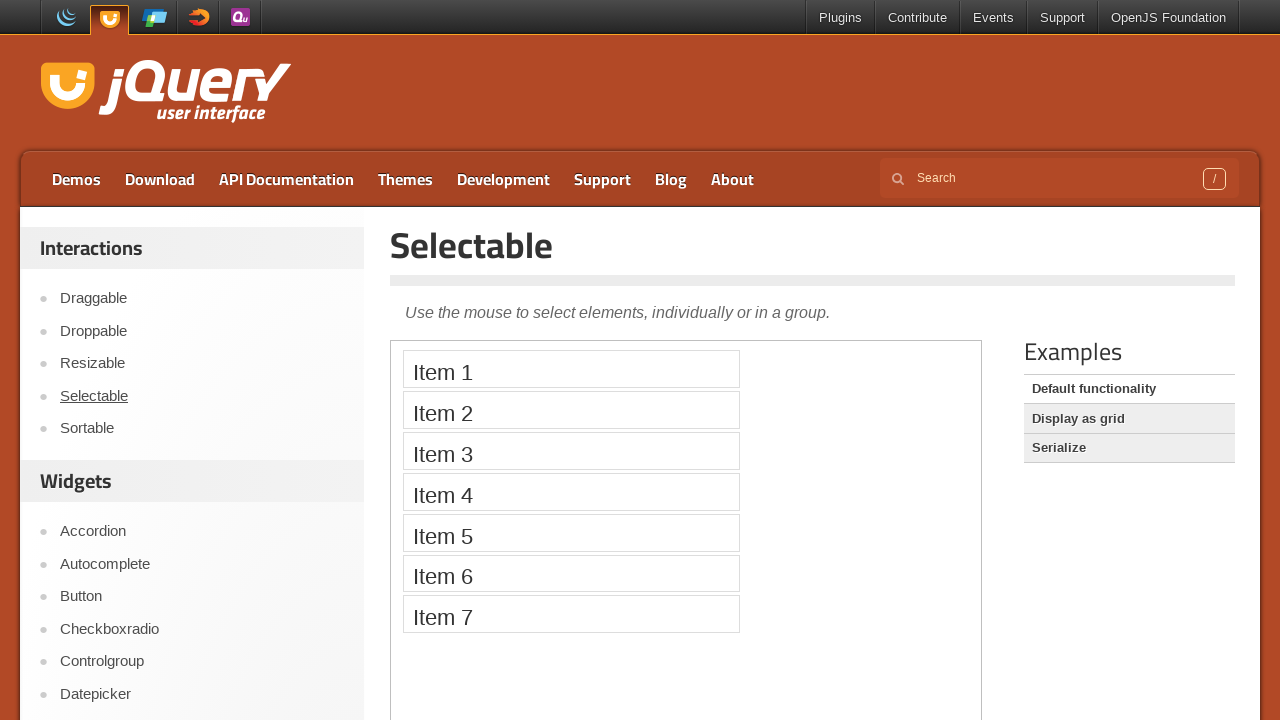

Clicked on selectable item 1 of 7 at (571, 369) on iframe.demo-frame >> internal:control=enter-frame >> li.ui-widget-content.ui-sel
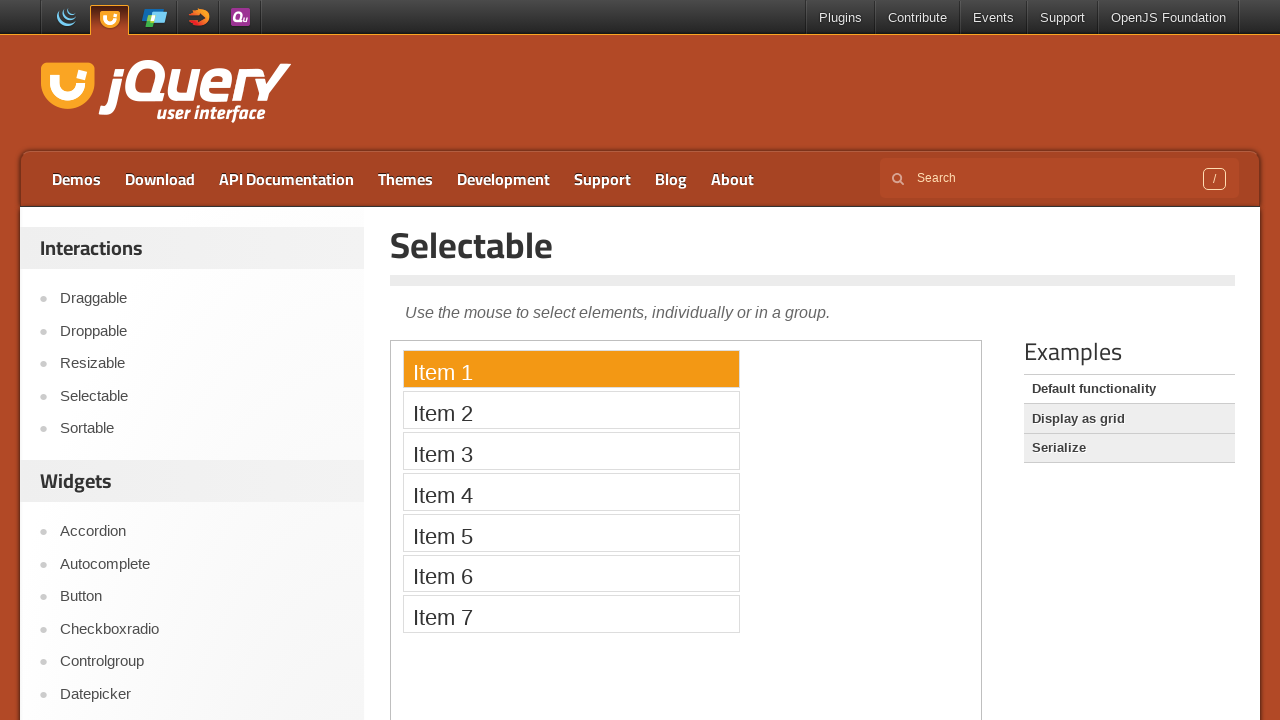

Waited 500ms after clicking item 1
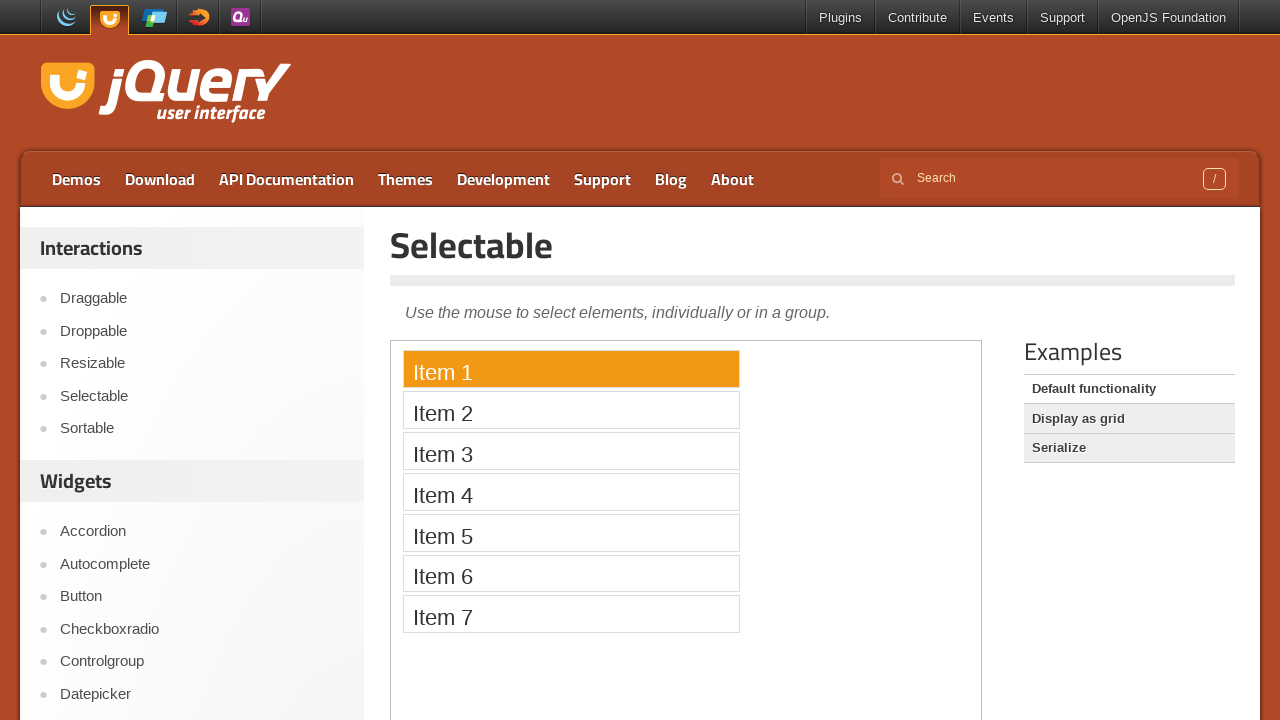

Clicked on selectable item 2 of 7 at (571, 410) on iframe.demo-frame >> internal:control=enter-frame >> li.ui-widget-content.ui-sel
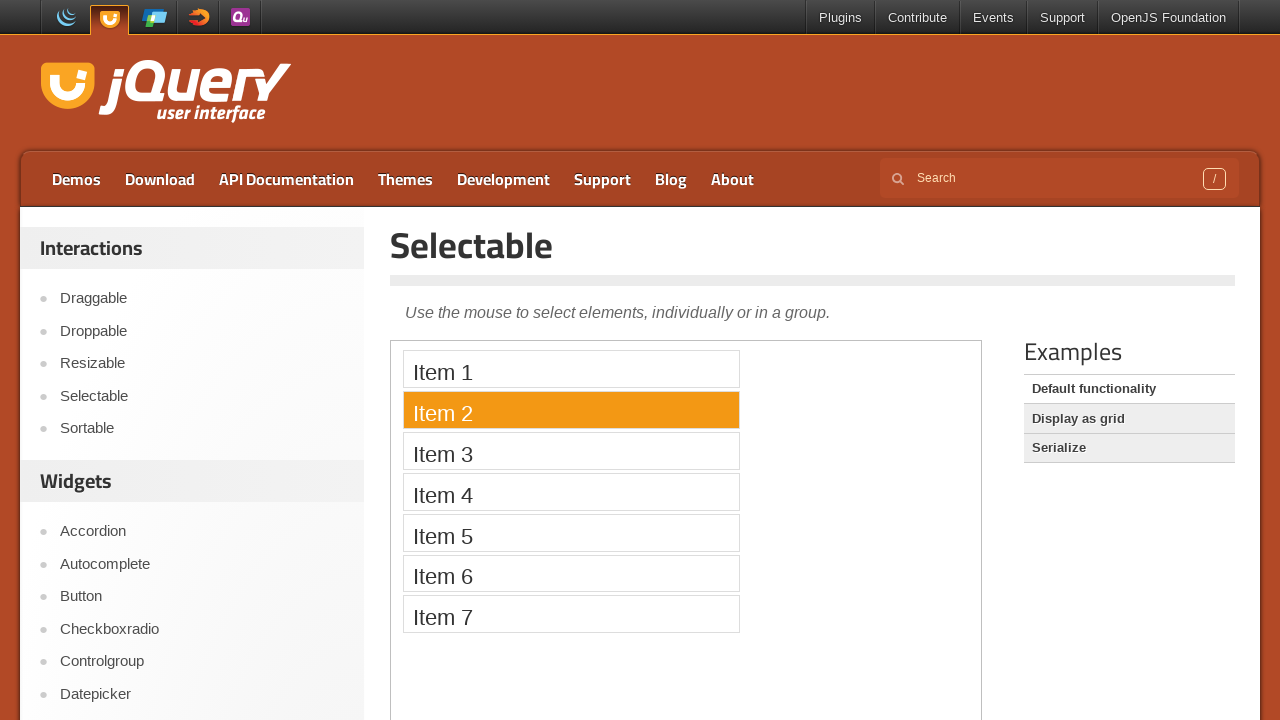

Waited 500ms after clicking item 2
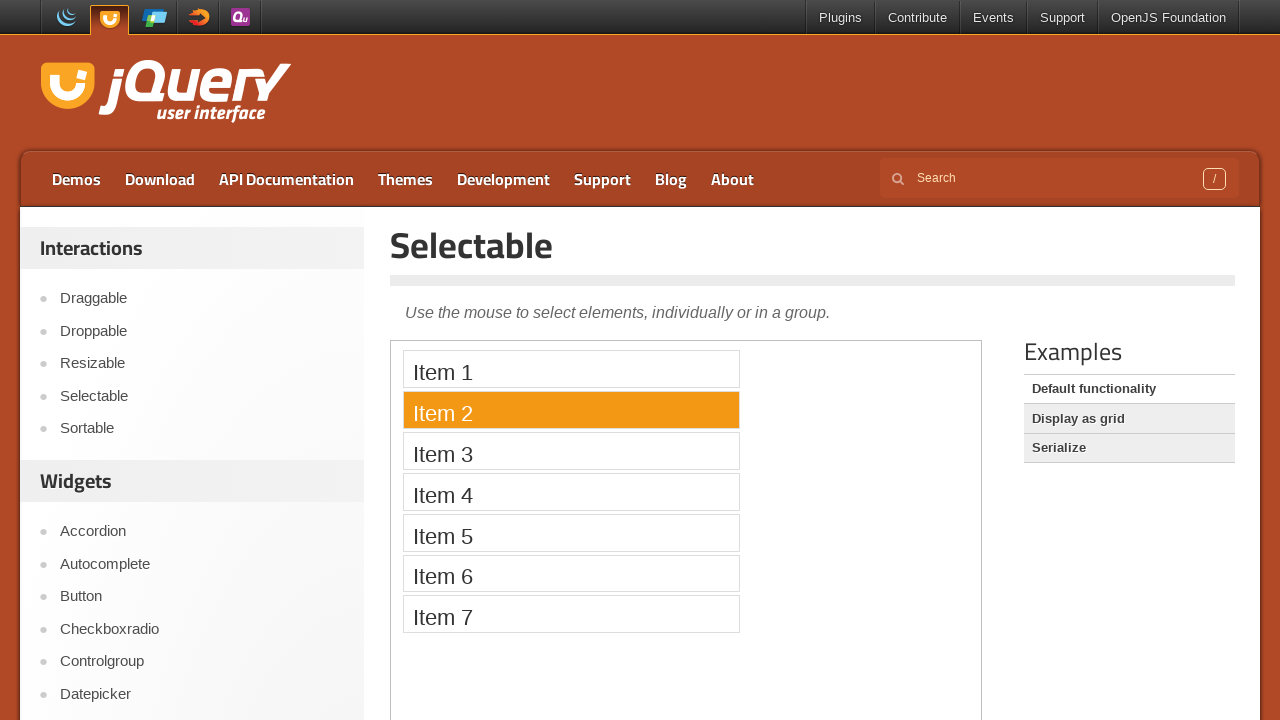

Clicked on selectable item 3 of 7 at (571, 451) on iframe.demo-frame >> internal:control=enter-frame >> li.ui-widget-content.ui-sel
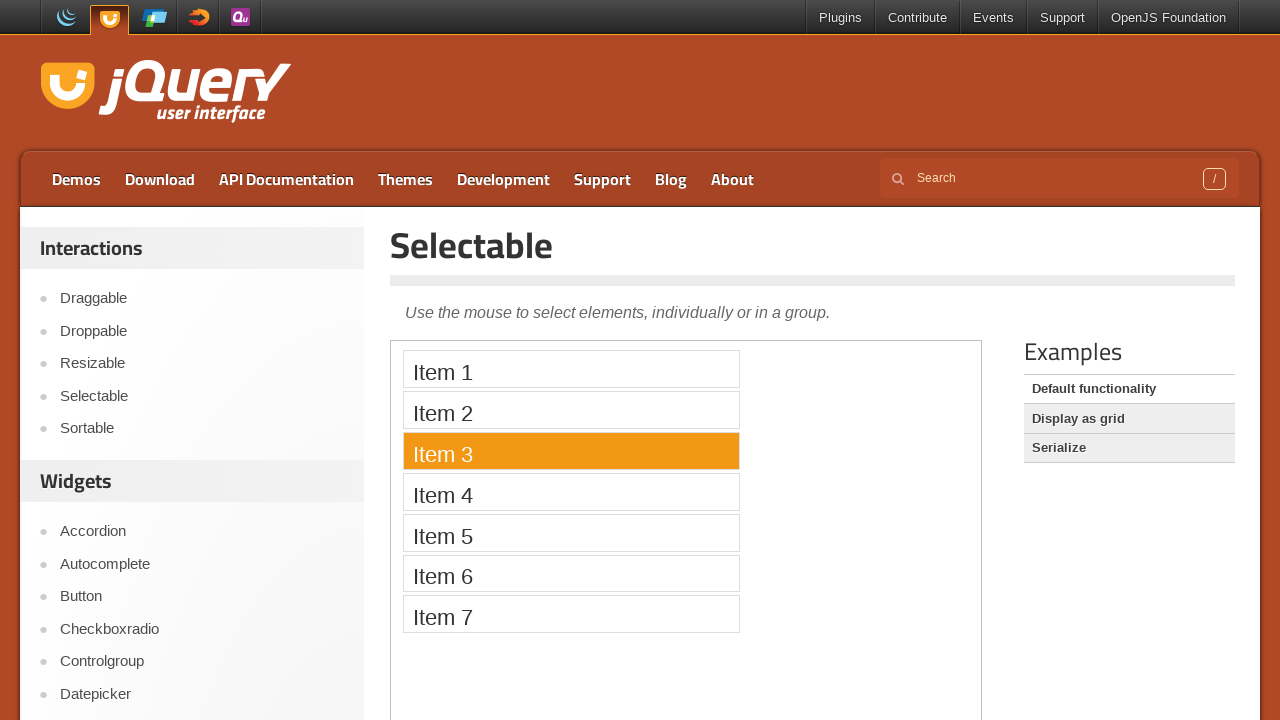

Waited 500ms after clicking item 3
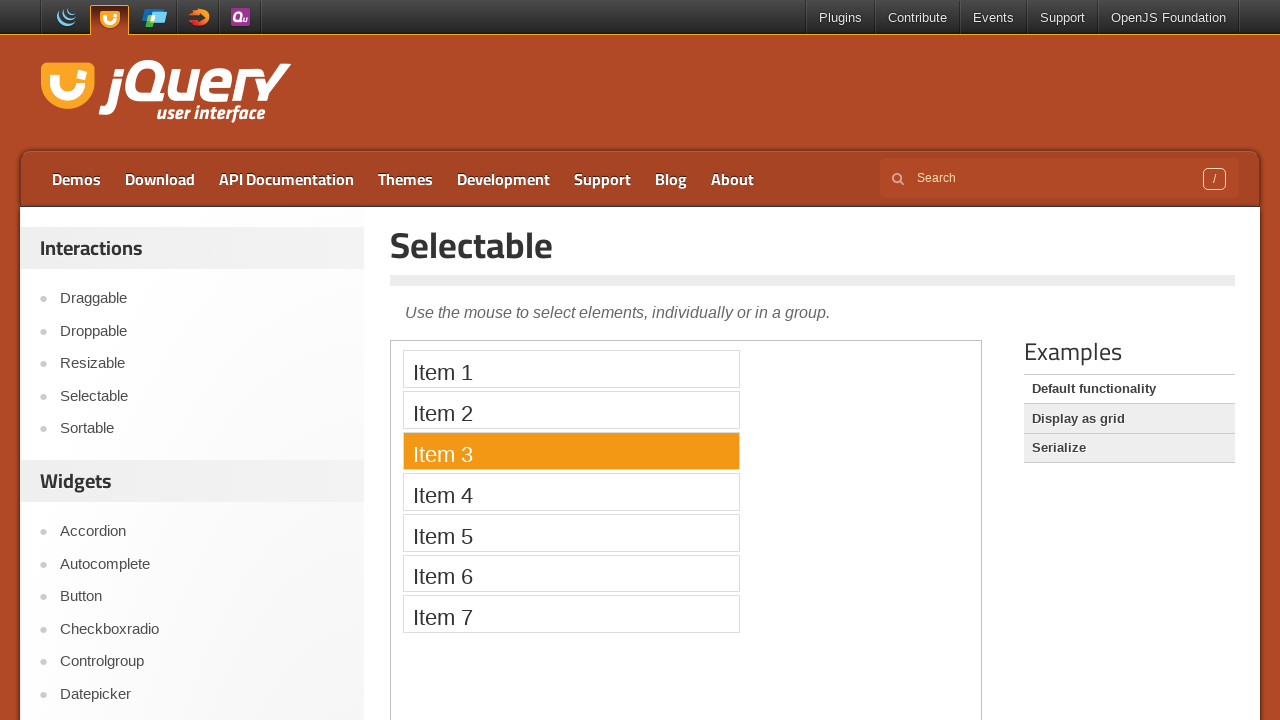

Clicked on selectable item 4 of 7 at (571, 492) on iframe.demo-frame >> internal:control=enter-frame >> li.ui-widget-content.ui-sel
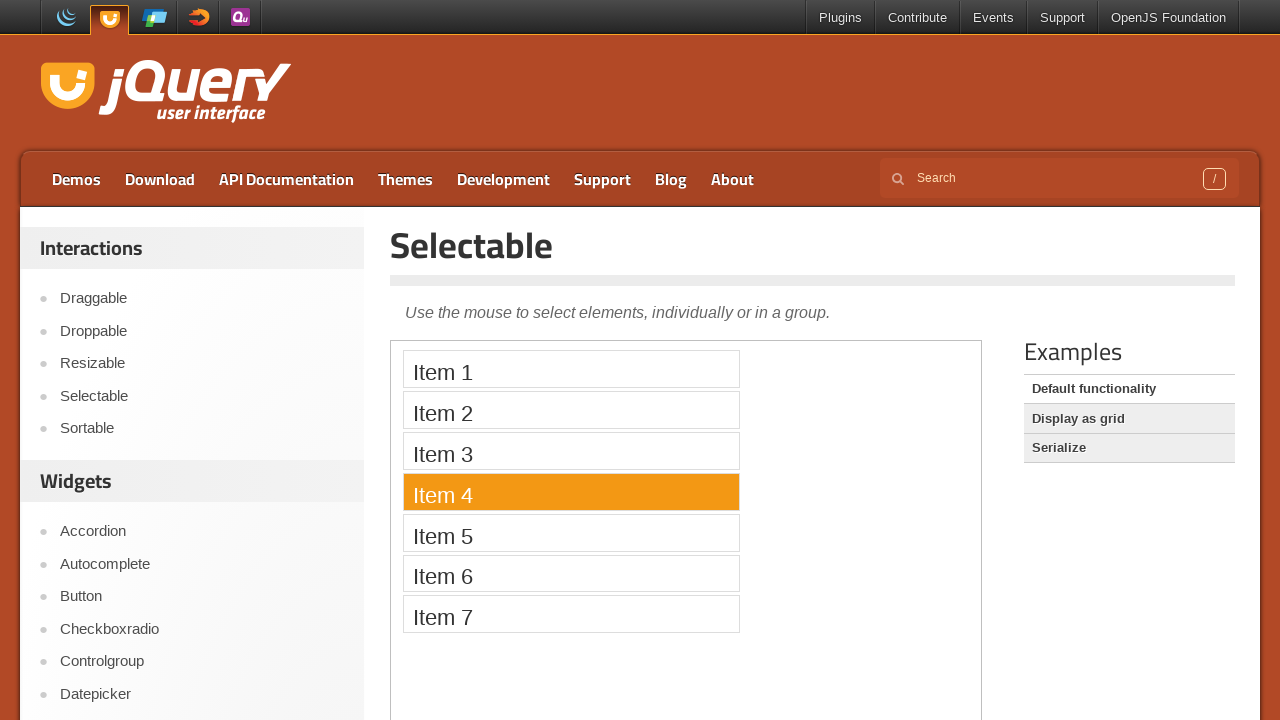

Waited 500ms after clicking item 4
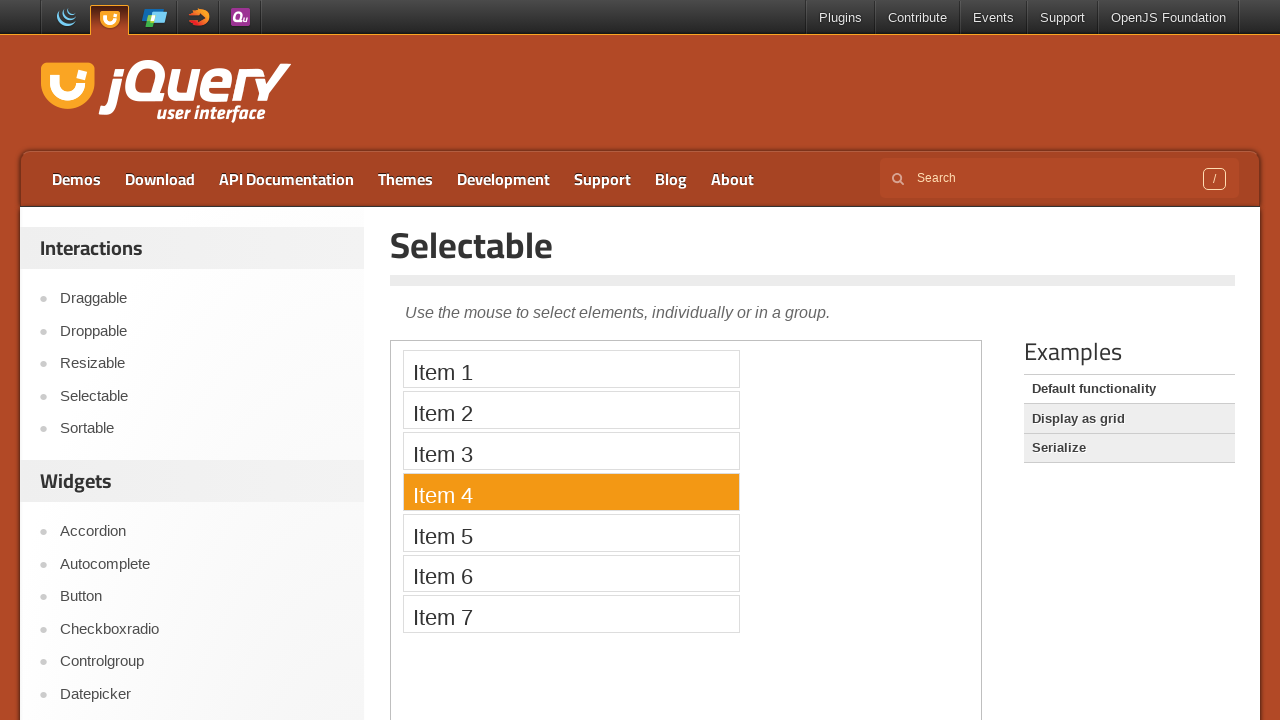

Clicked on selectable item 5 of 7 at (571, 532) on iframe.demo-frame >> internal:control=enter-frame >> li.ui-widget-content.ui-sel
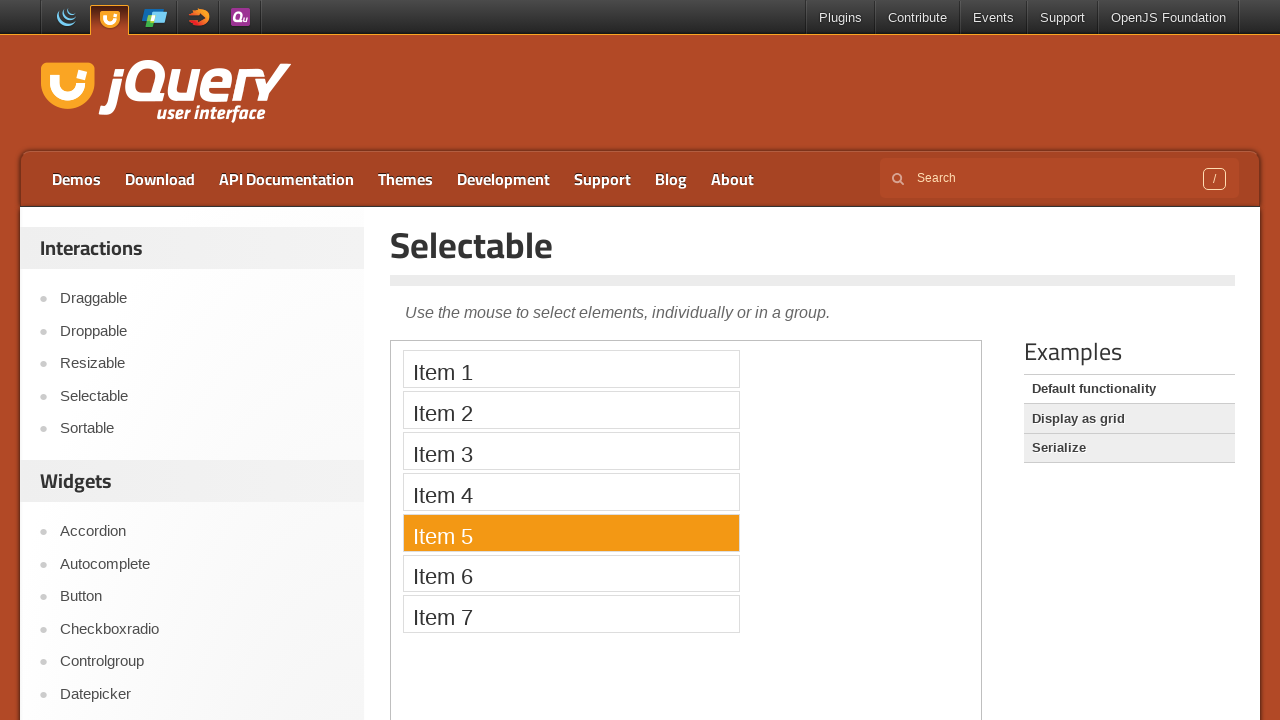

Waited 500ms after clicking item 5
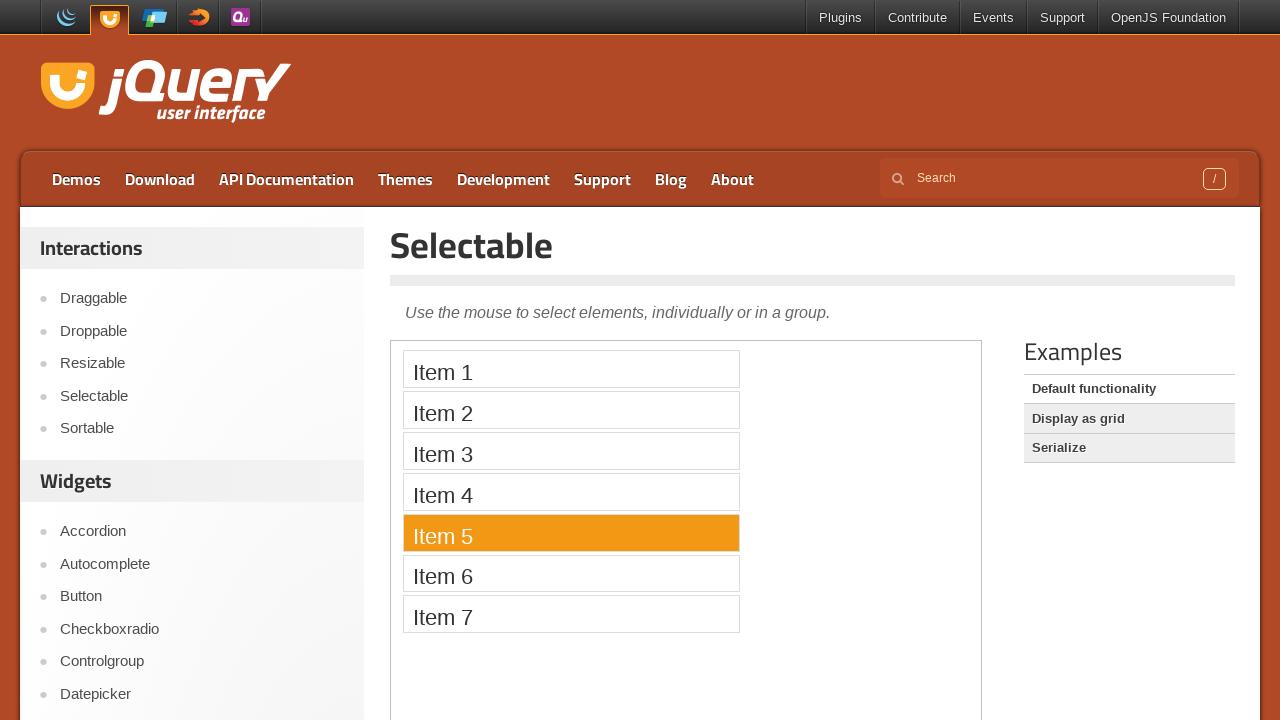

Clicked on selectable item 6 of 7 at (571, 573) on iframe.demo-frame >> internal:control=enter-frame >> li.ui-widget-content.ui-sel
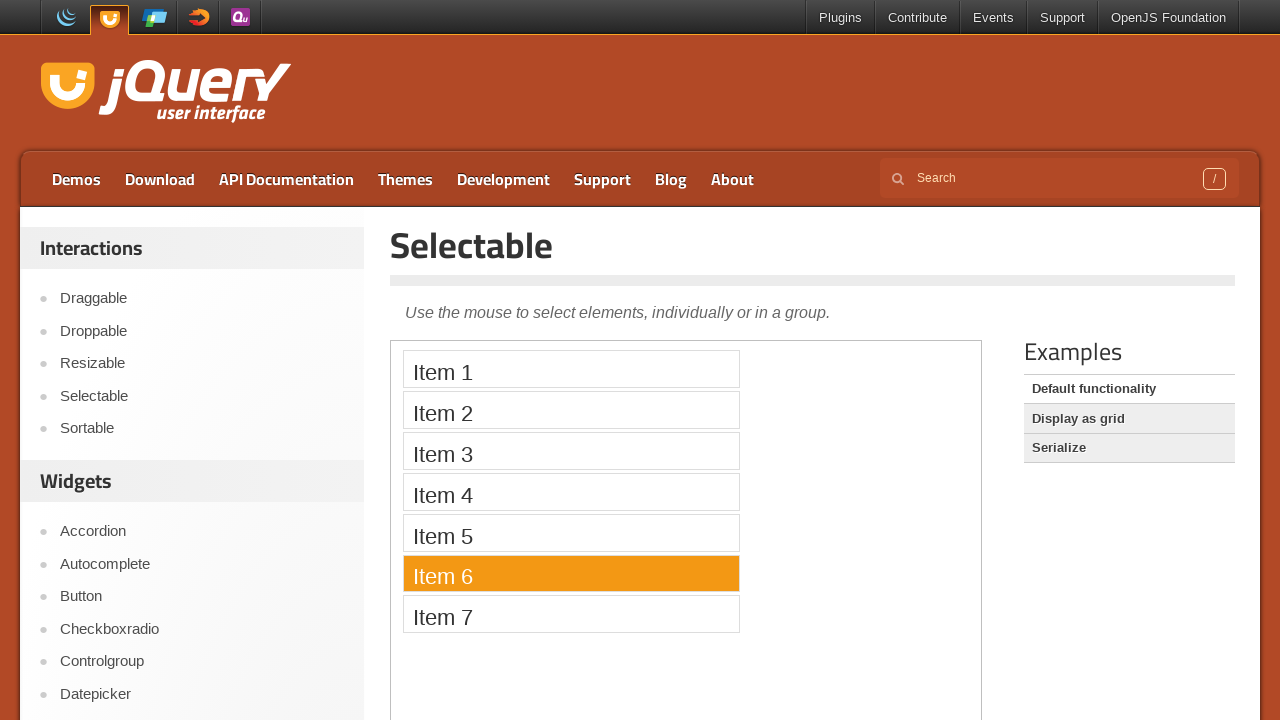

Waited 500ms after clicking item 6
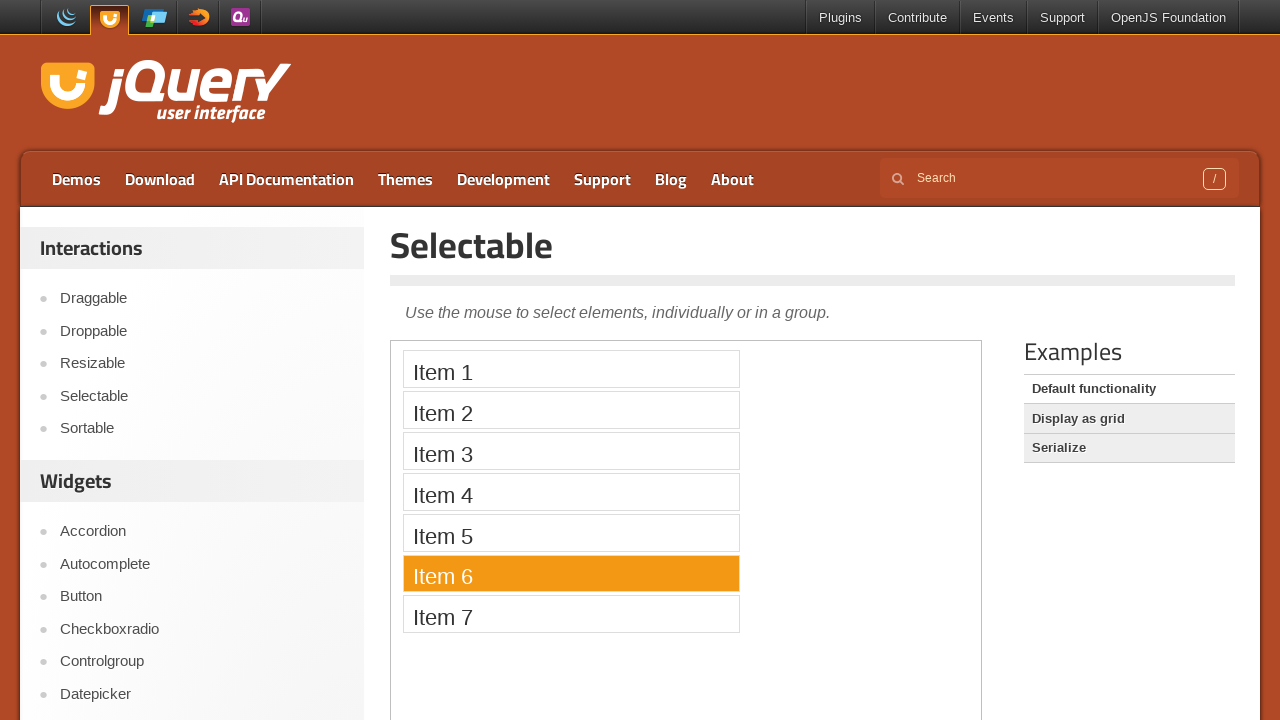

Clicked on selectable item 7 of 7 at (571, 614) on iframe.demo-frame >> internal:control=enter-frame >> li.ui-widget-content.ui-sel
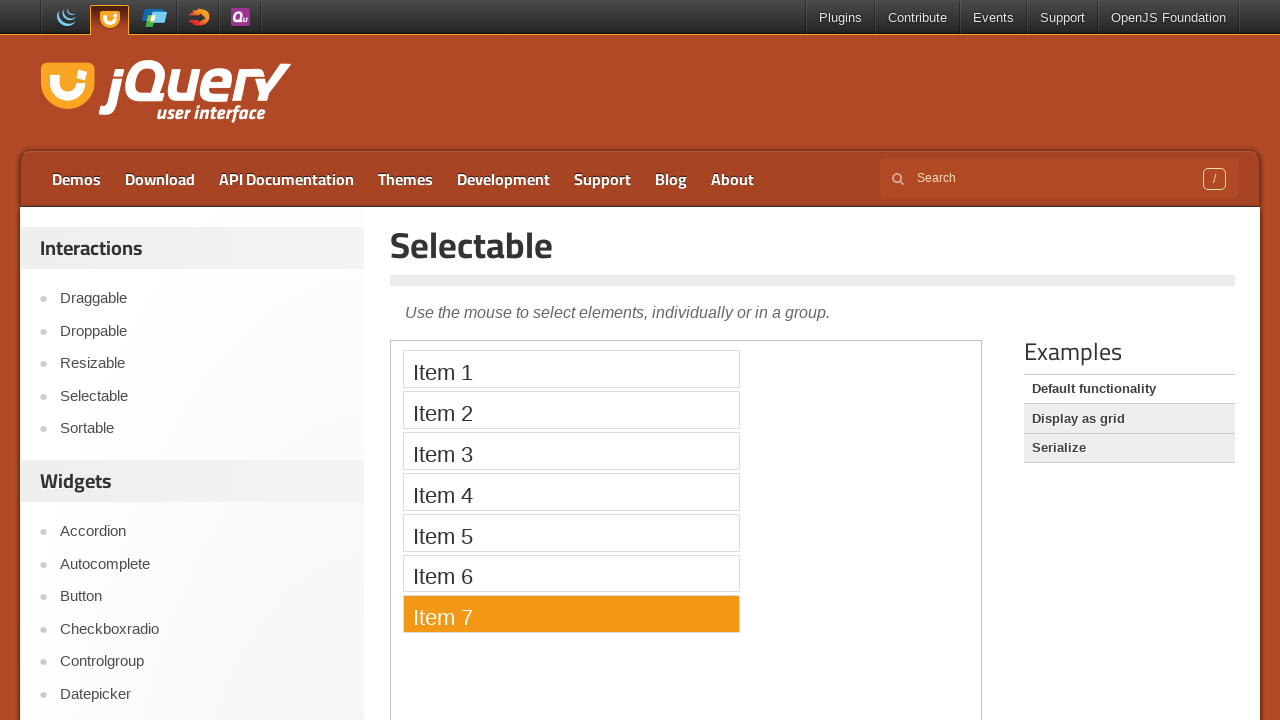

Waited 500ms after clicking item 7
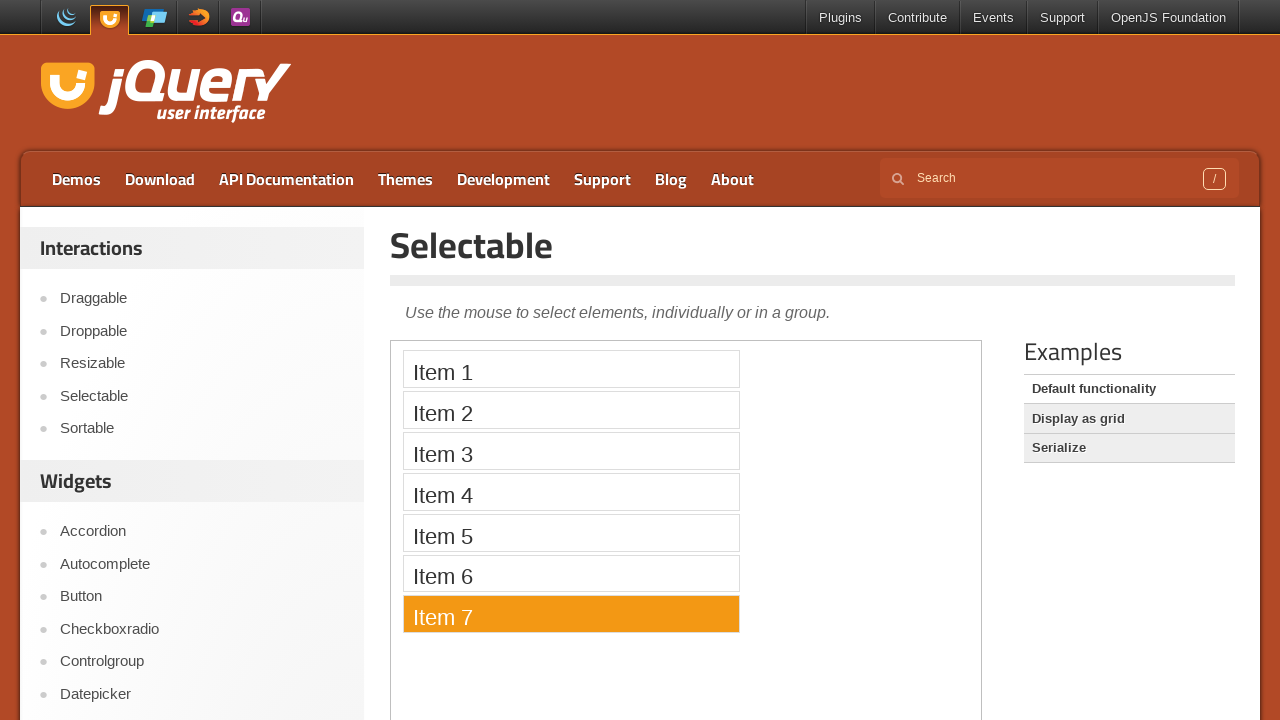

Clicked on example link 1 of 3 at (1129, 390) on xpath=//div[@class='demo-list']/ul/li >> nth=0
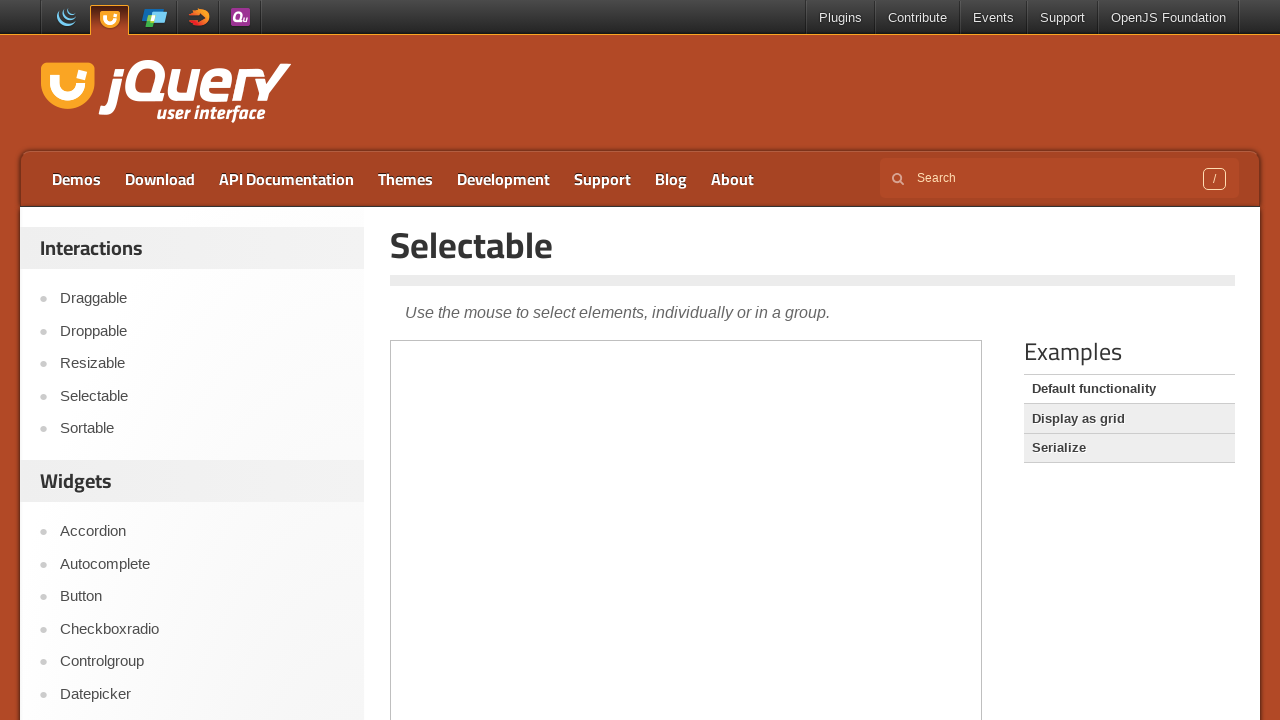

Waited 500ms after clicking example link 1
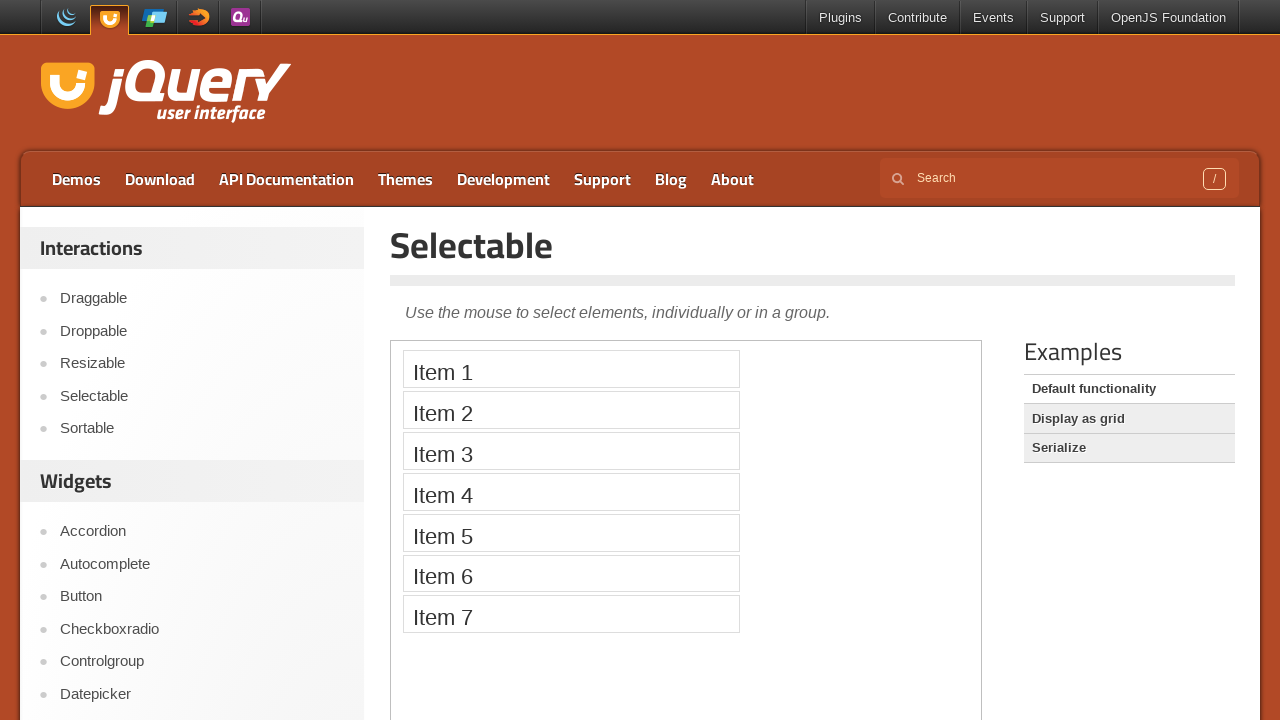

Clicked on example link 2 of 3 at (1129, 419) on xpath=//div[@class='demo-list']/ul/li >> nth=1
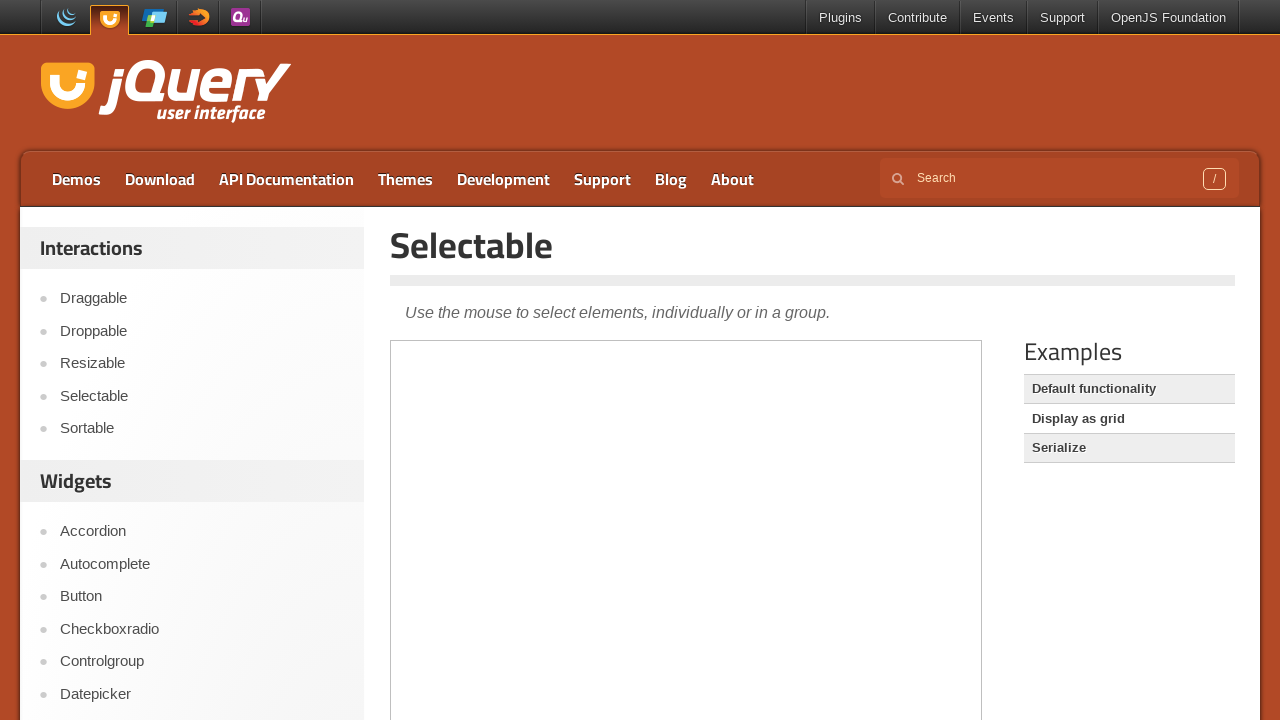

Waited 500ms after clicking example link 2
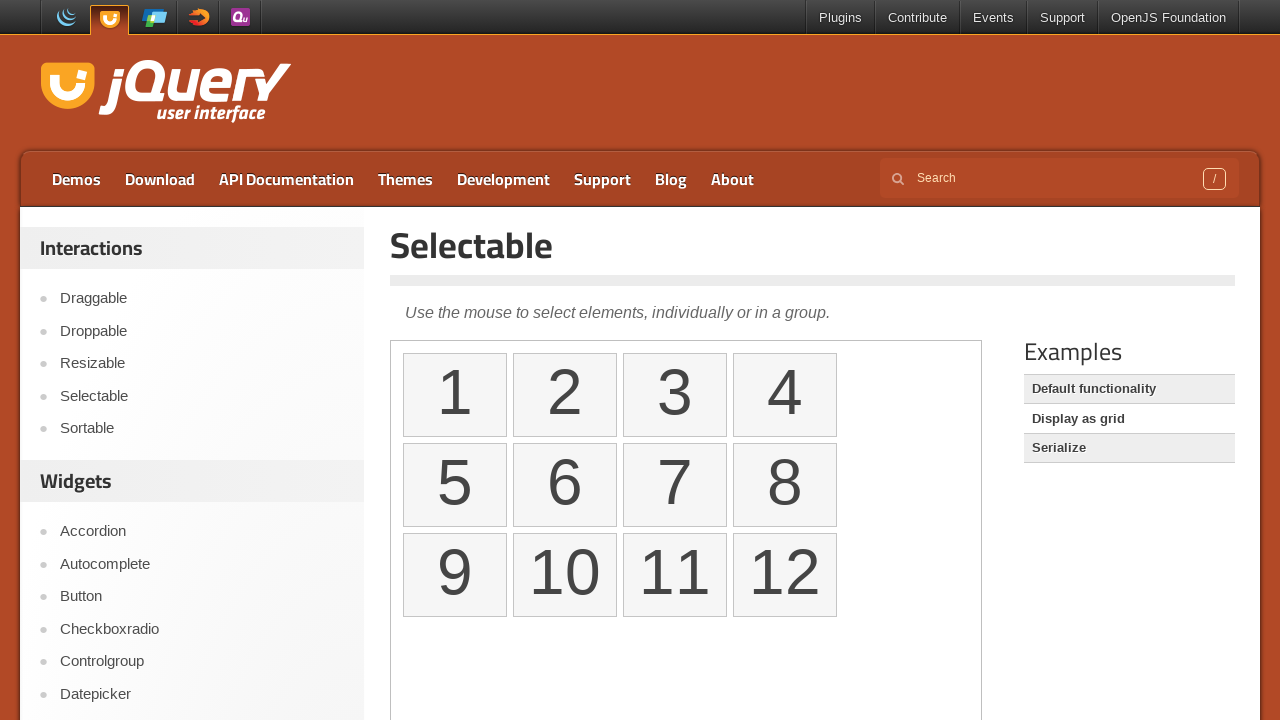

Clicked on example link 3 of 3 at (1129, 448) on xpath=//div[@class='demo-list']/ul/li >> nth=2
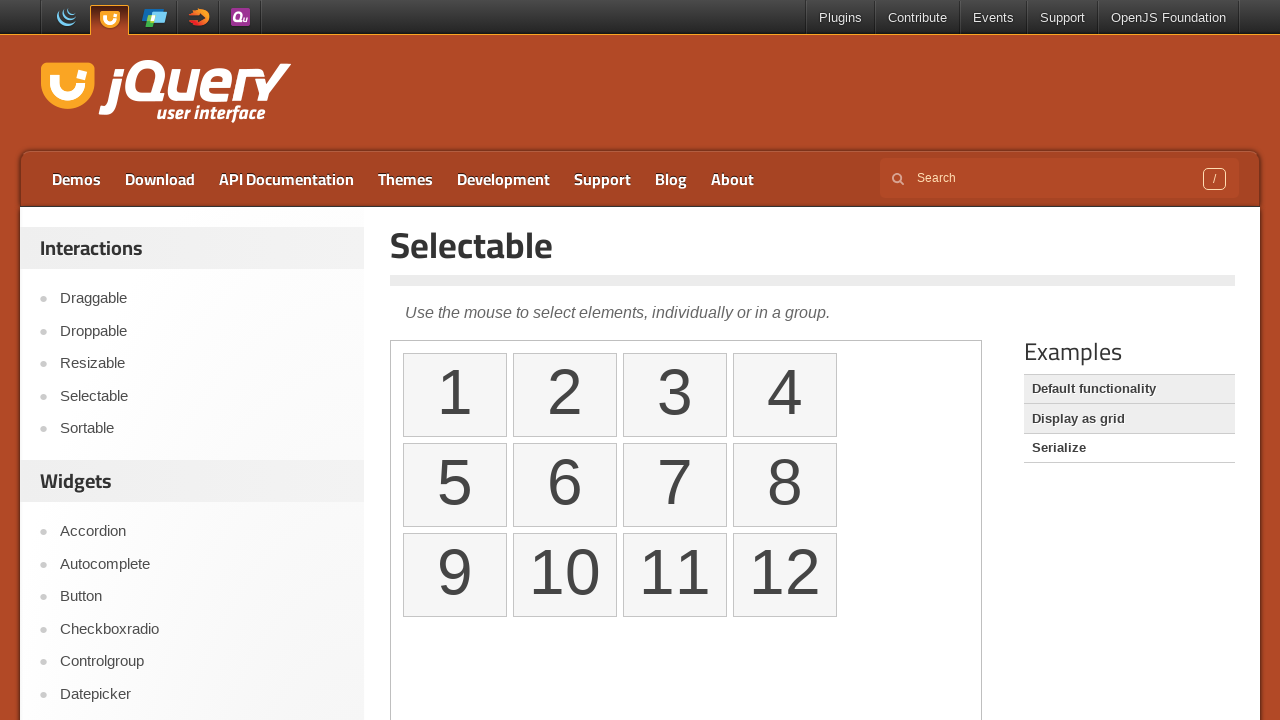

Waited 500ms after clicking example link 3
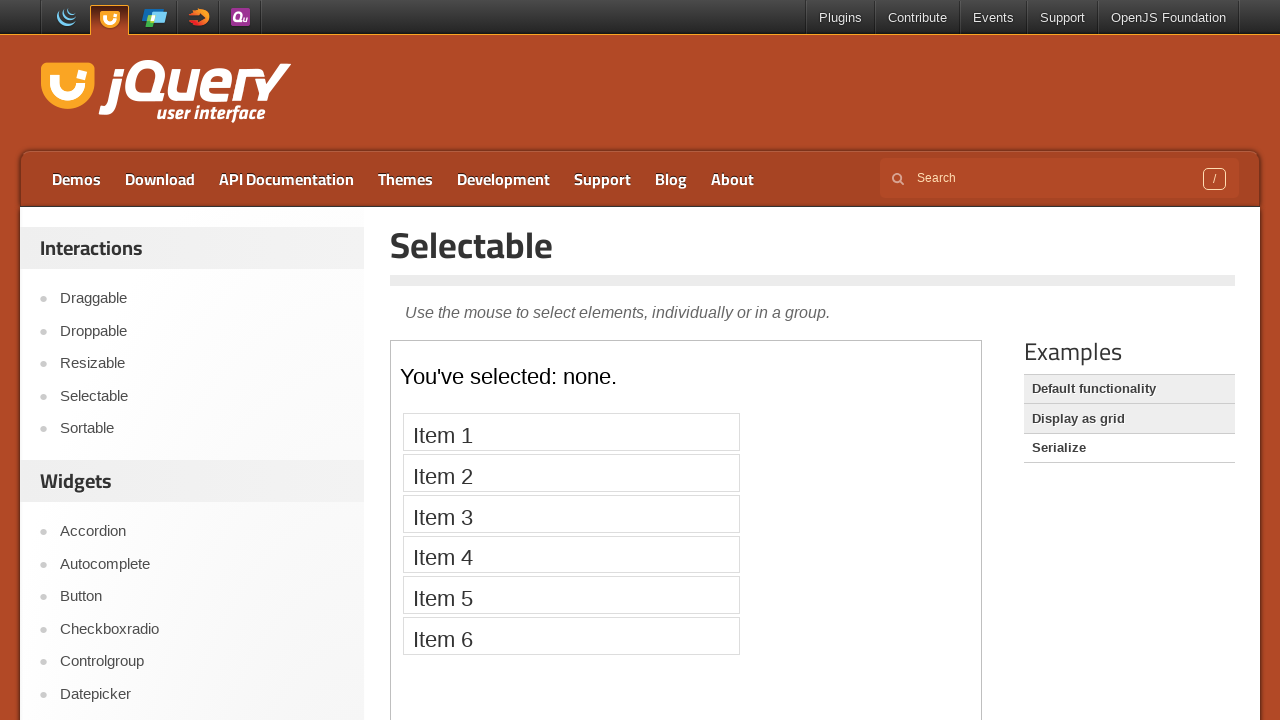

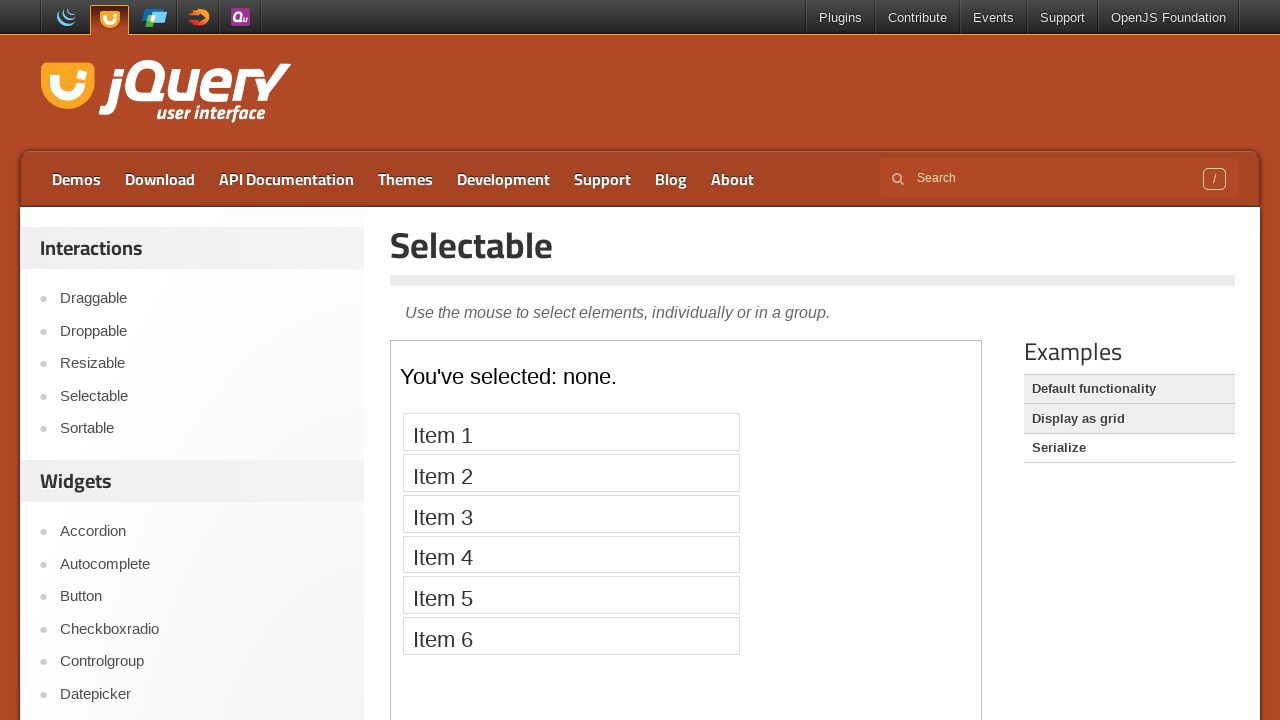